Interacts with a table element to verify table structure and read cell contents

Starting URL: http://qaclickacademy.com/practice.php

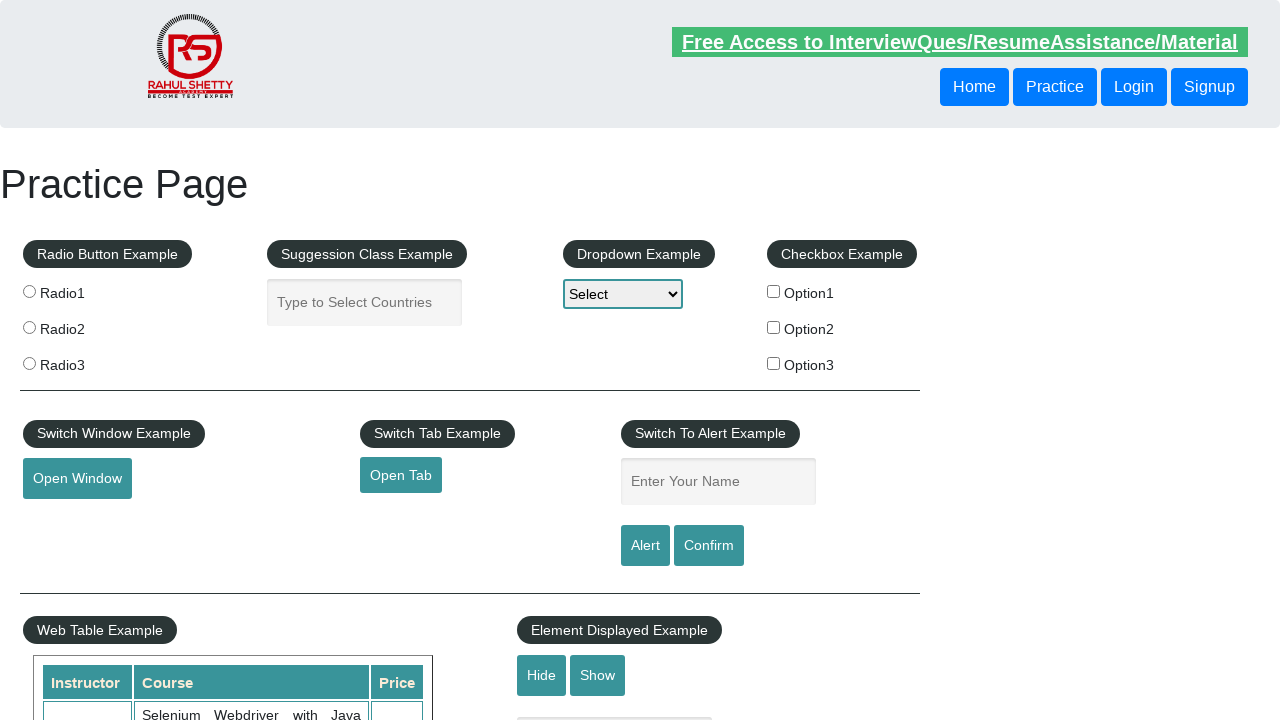

Waited for product table to be visible
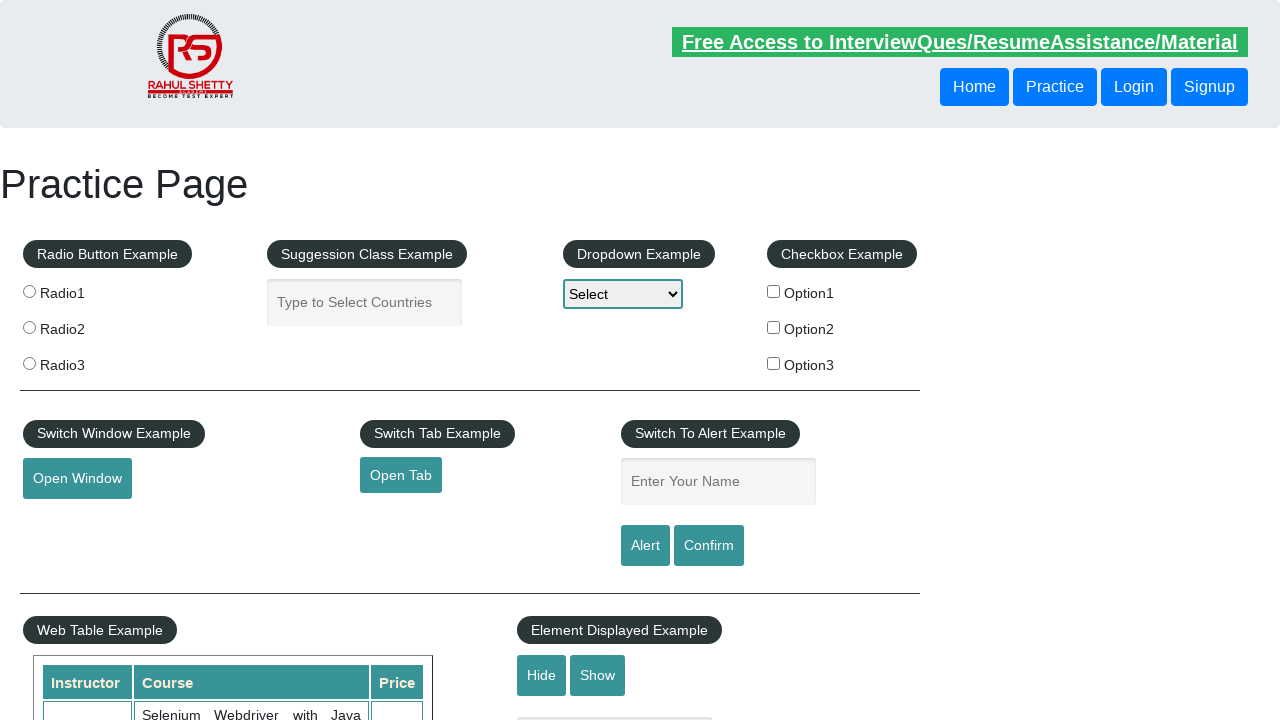

Located all rows in product table
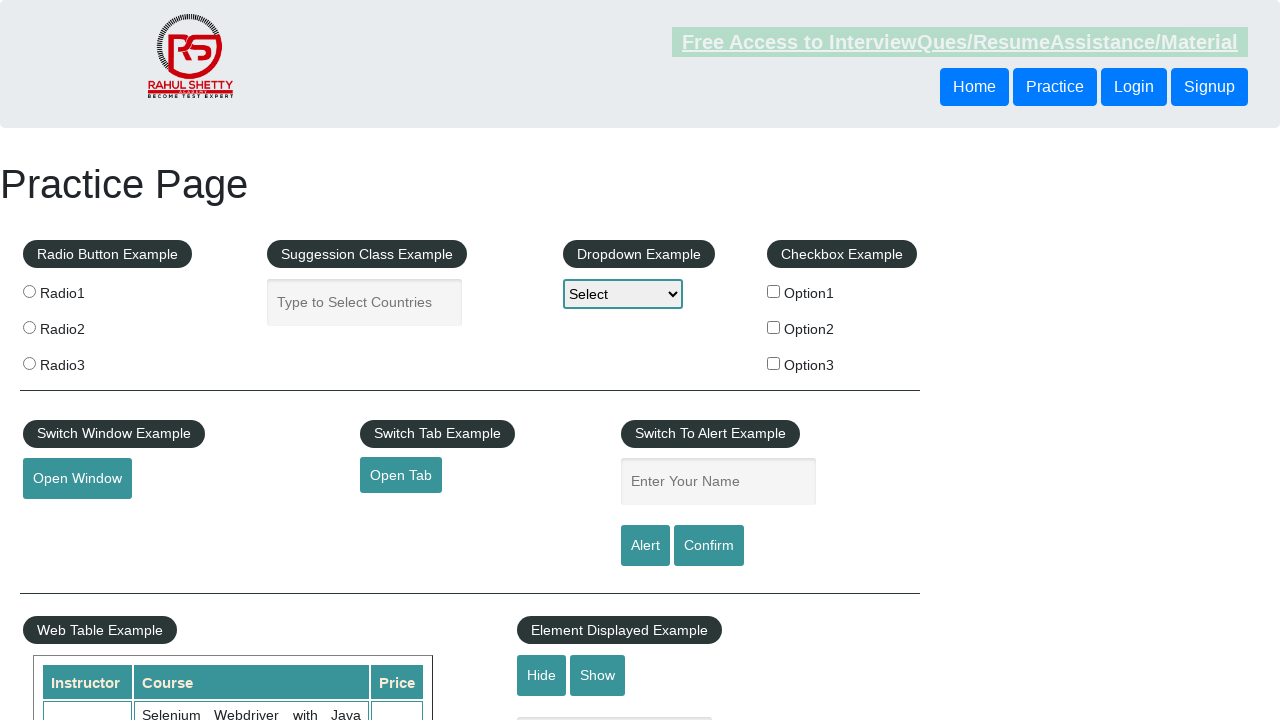

Retrieved row count: 21
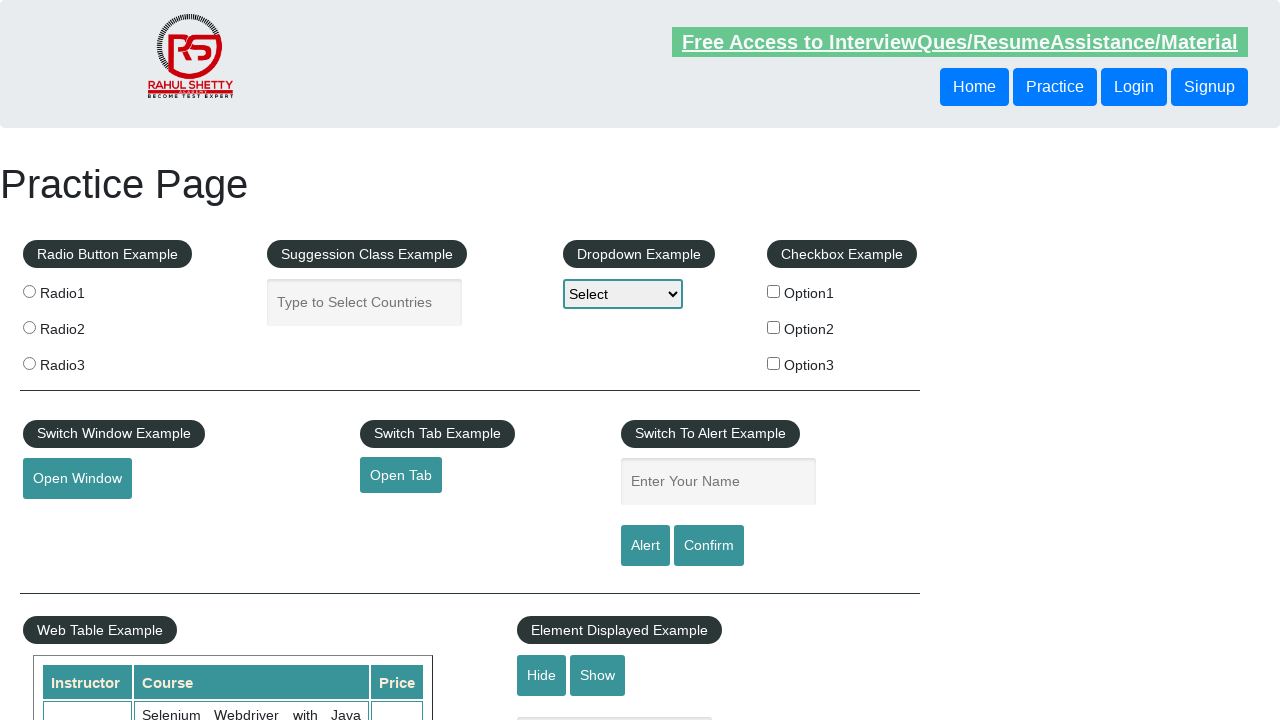

Located header columns in first row
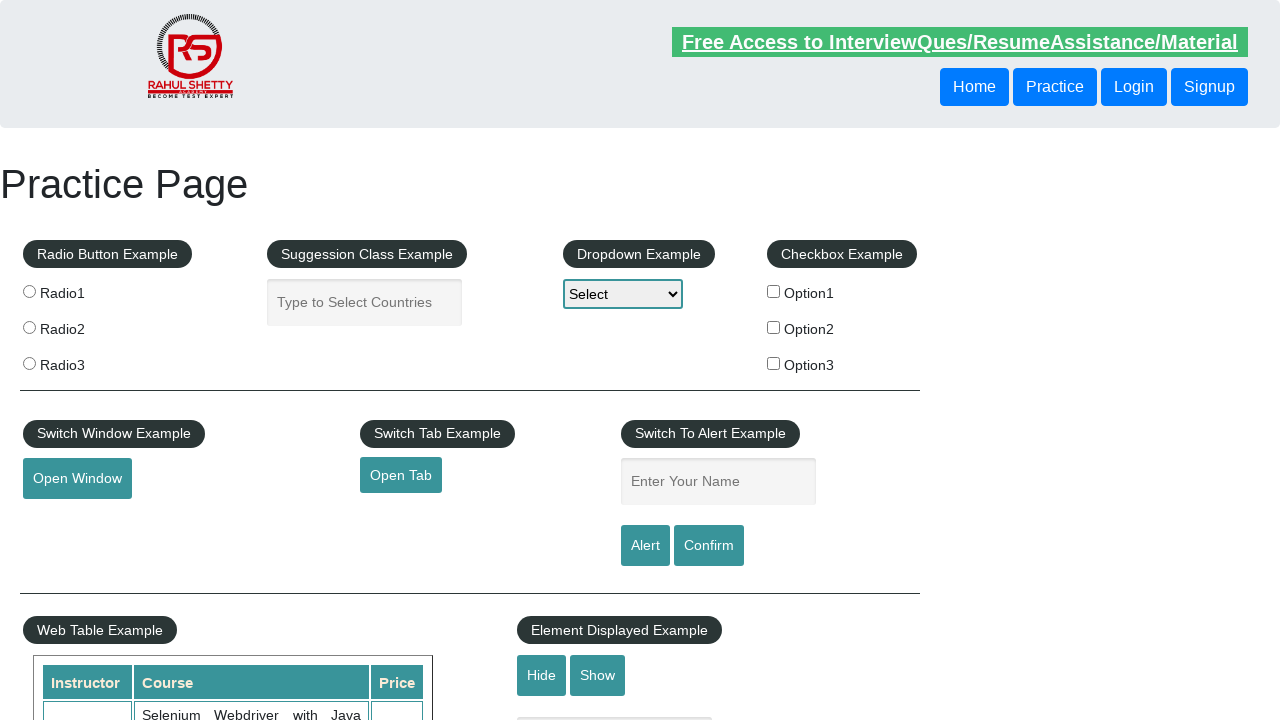

Retrieved column count: 3
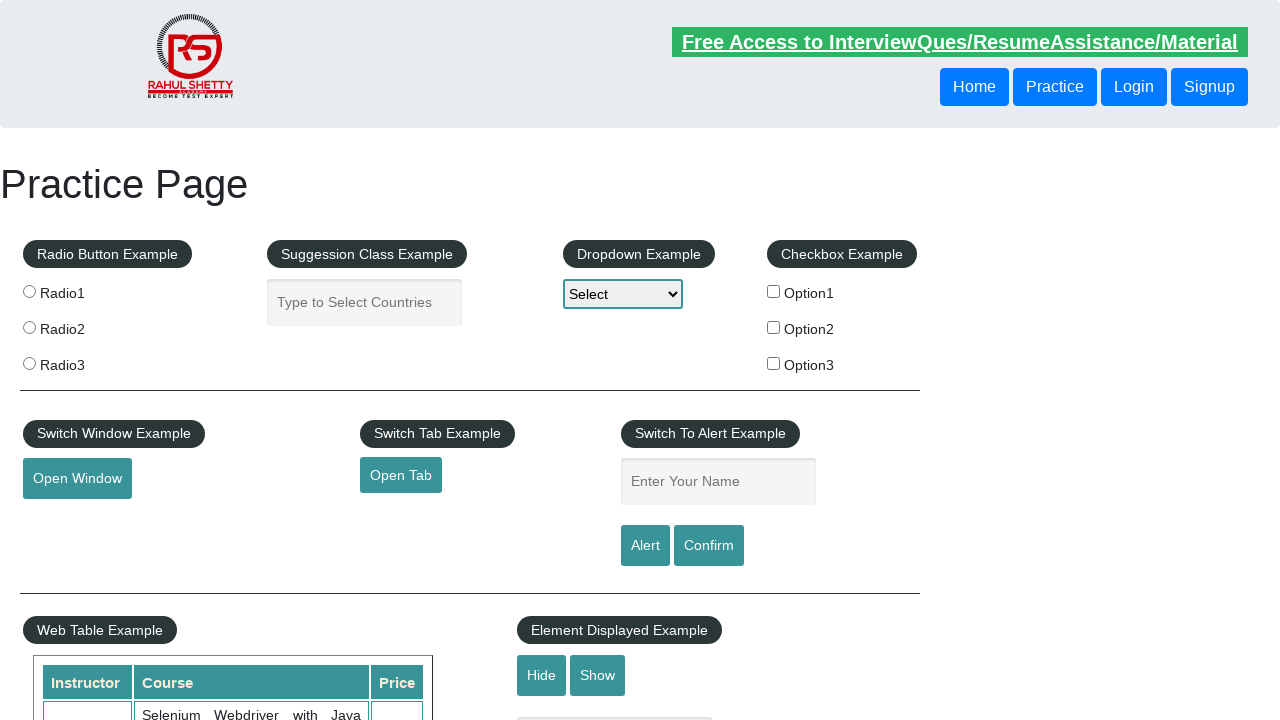

Located cells in second data row (index 2)
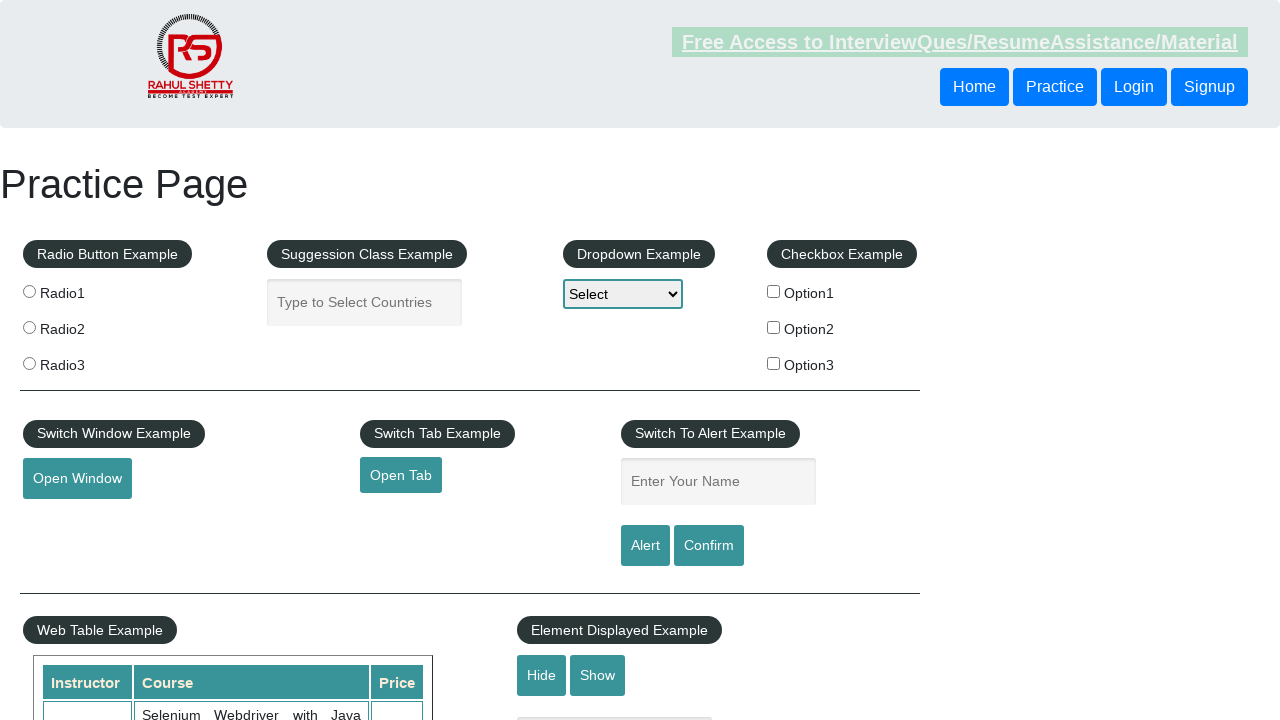

Read cell 0 content: Rahul Shetty
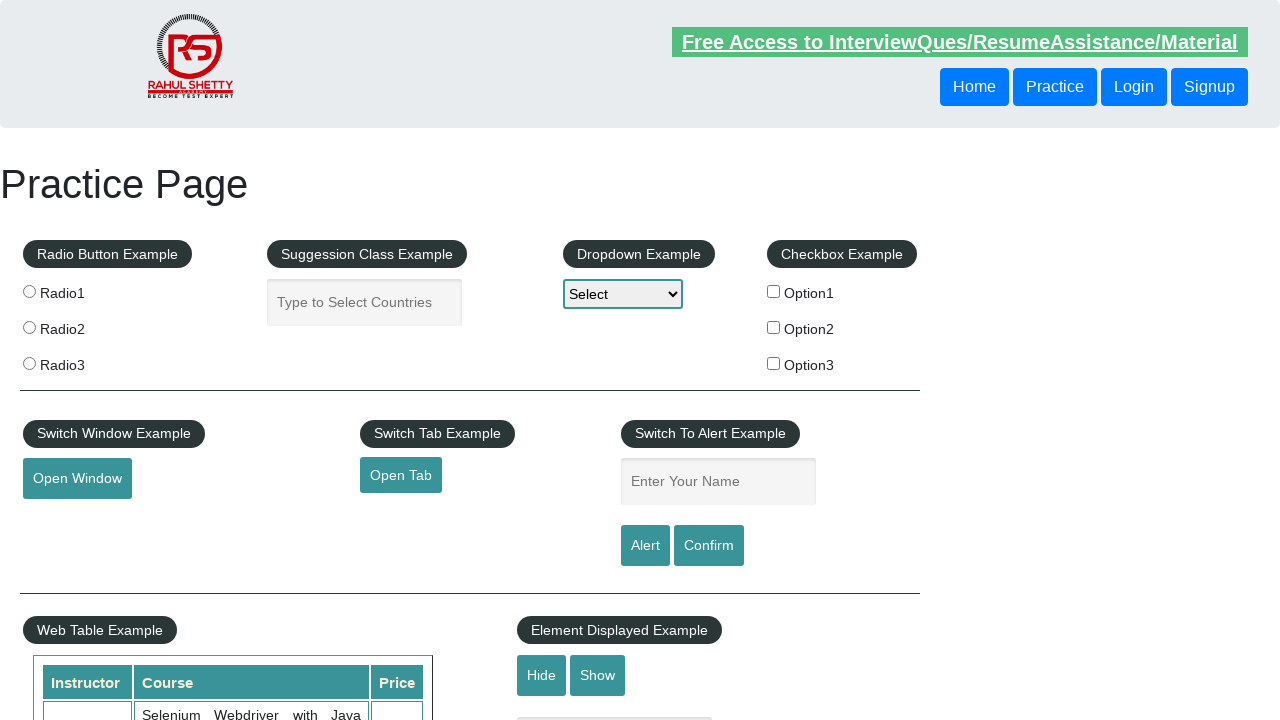

Read cell 1 content: Learn SQL in Practical + Database Testing from Scratch
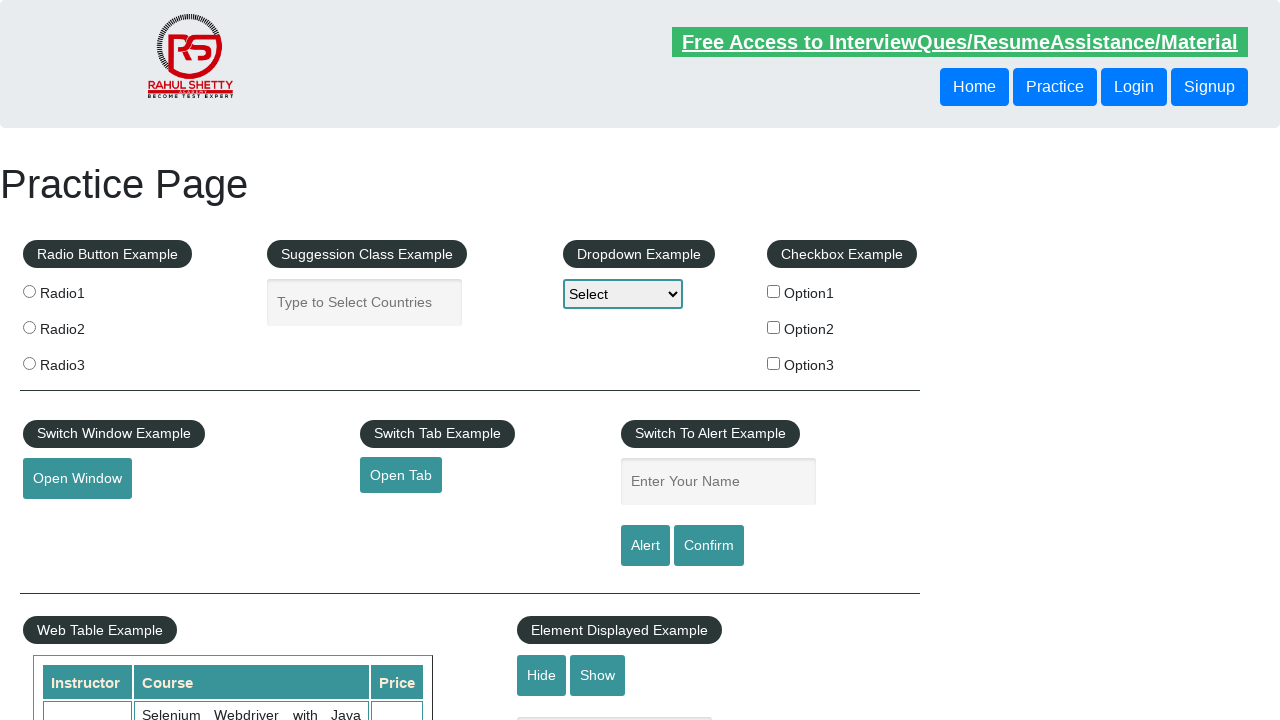

Read cell 2 content: 25
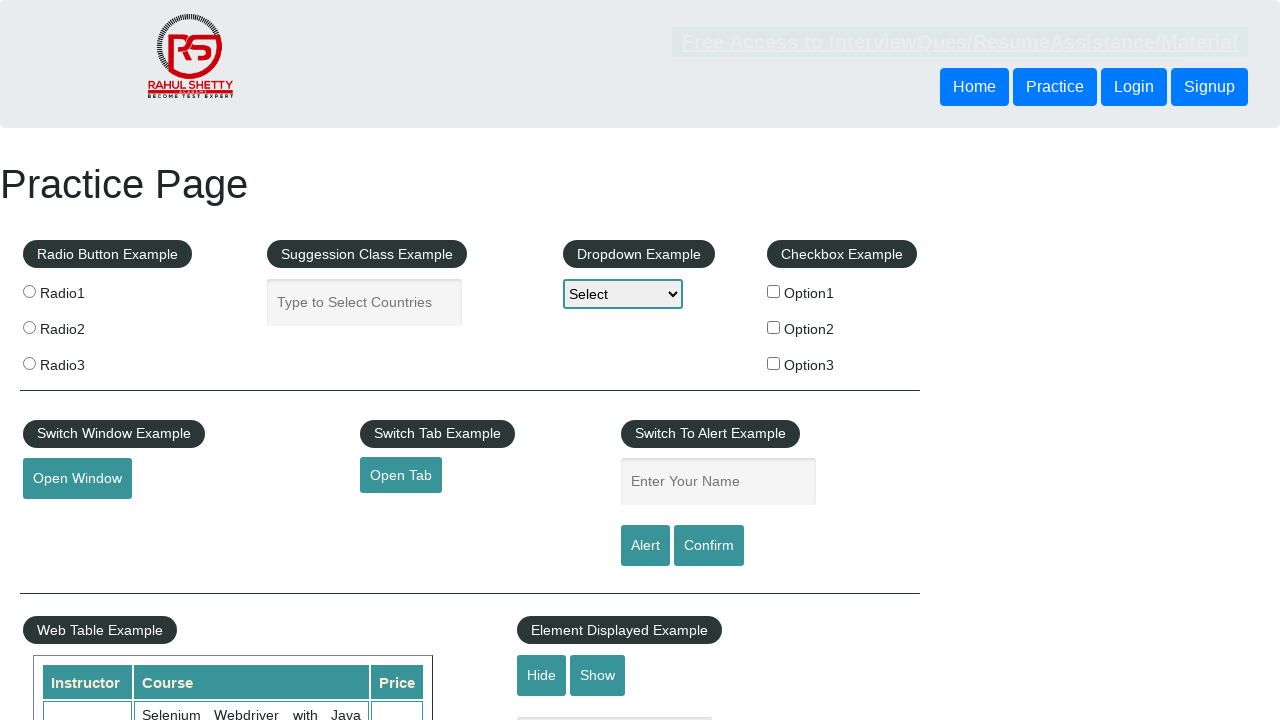

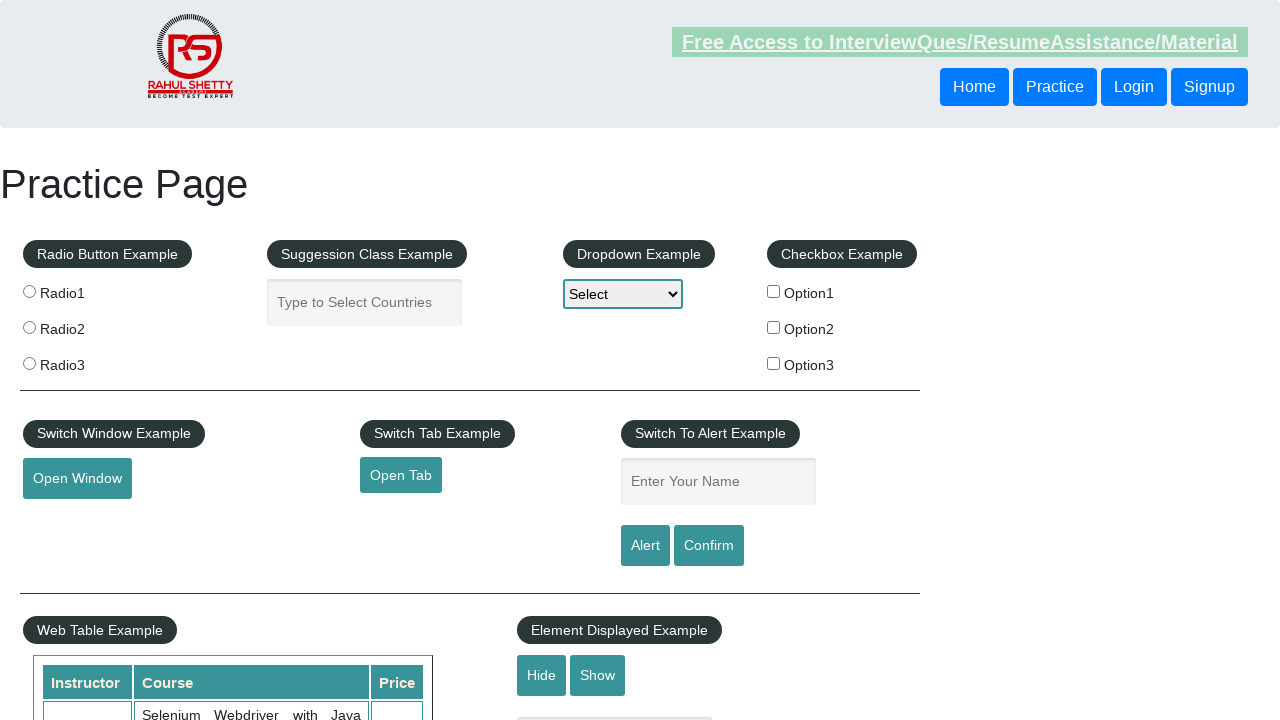